Tests adding a new record to a web table by clicking the Add button, filling out a registration form with personal details (name, email, age, salary, department), and submitting the form.

Starting URL: https://demoqa.com/webtables

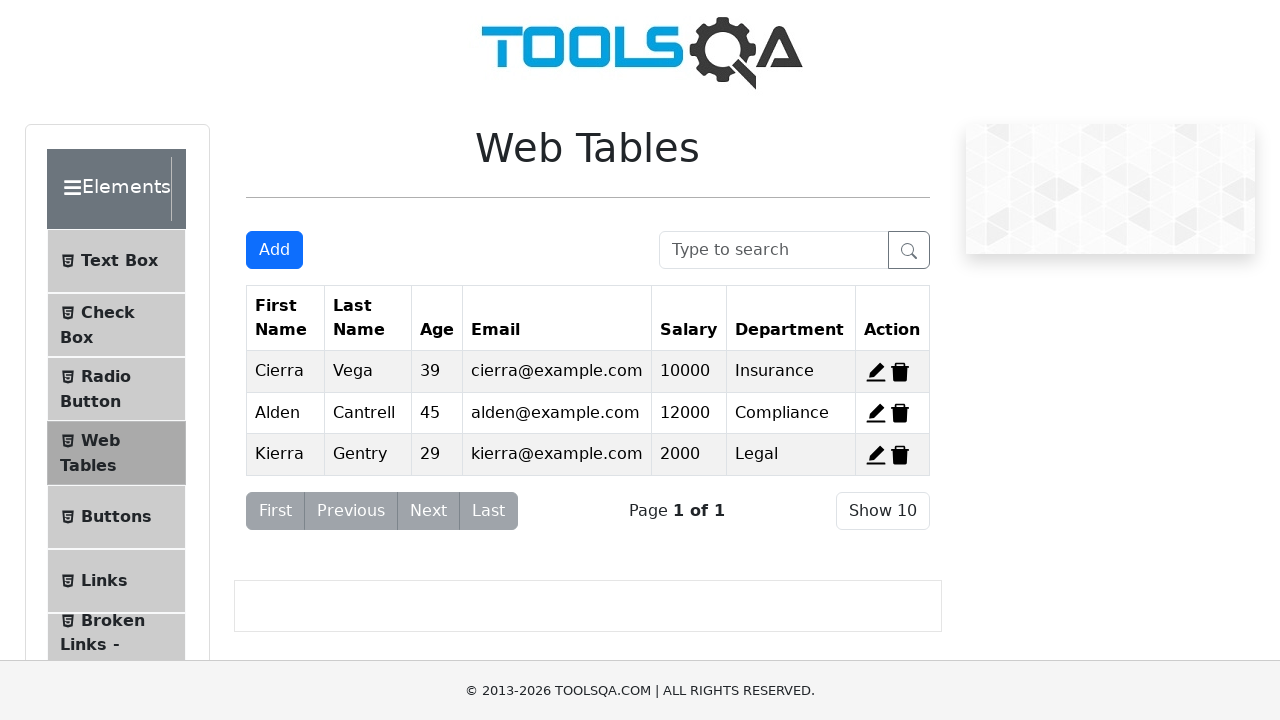

Clicked Add button to open registration form at (274, 250) on button#addNewRecordButton
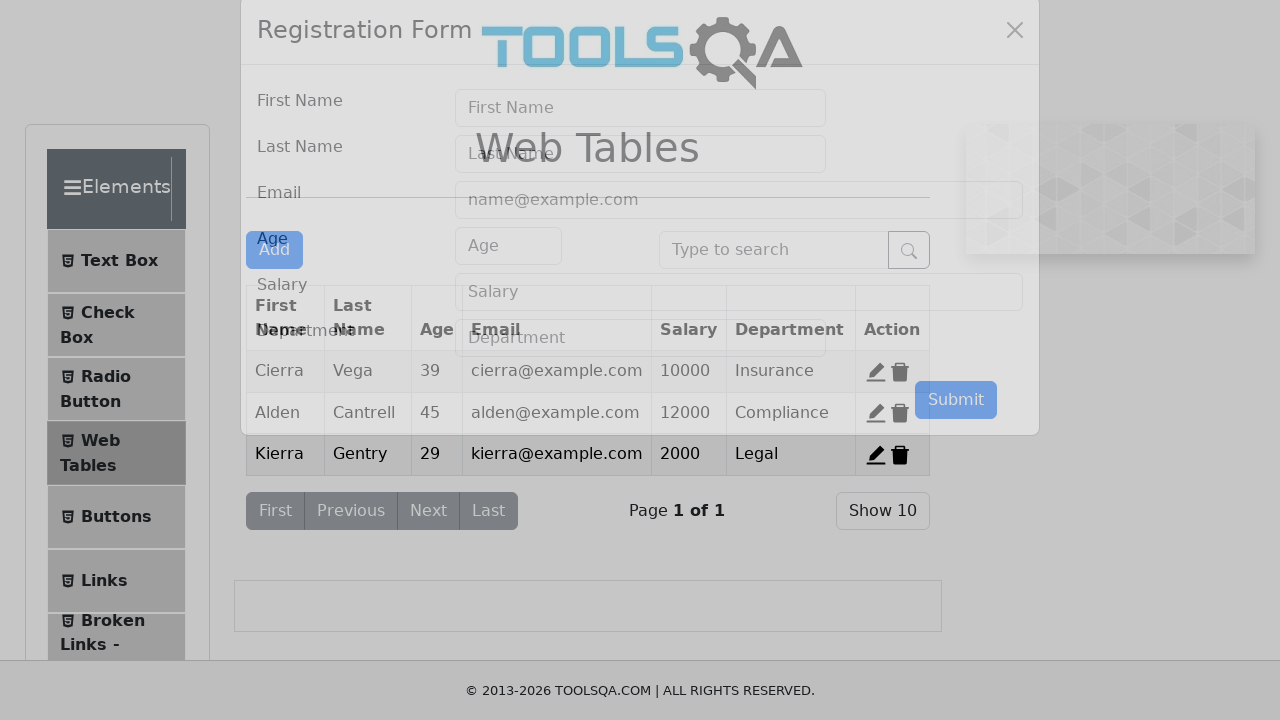

Modal registration form loaded
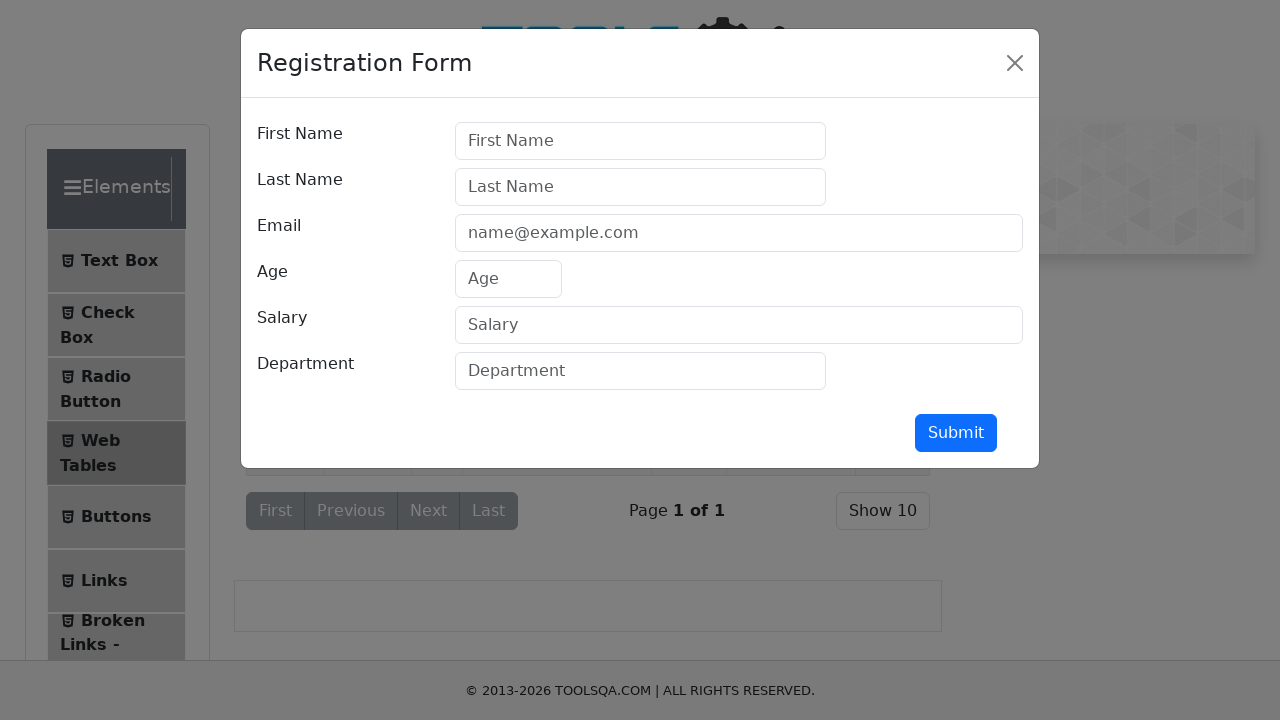

Filled First Name field with 'Diana Carolina' on #firstName
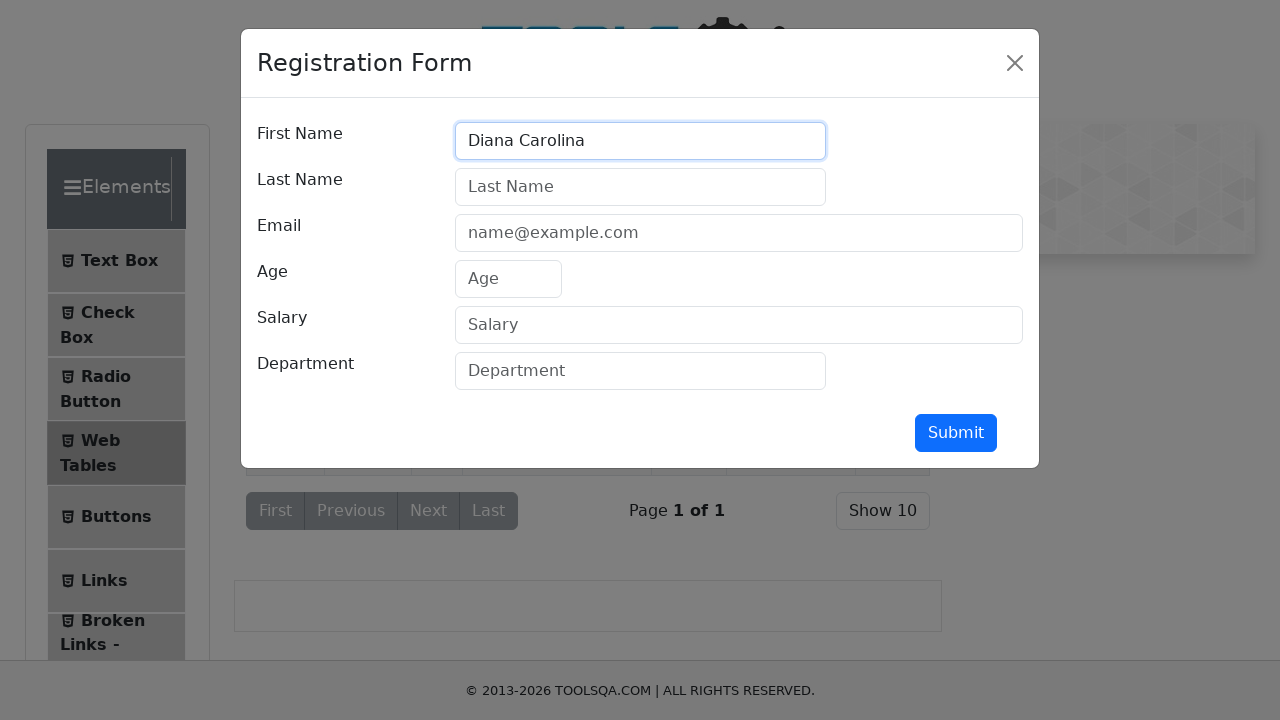

Filled Last Name field with 'Ramirez Aguilar' on #lastName
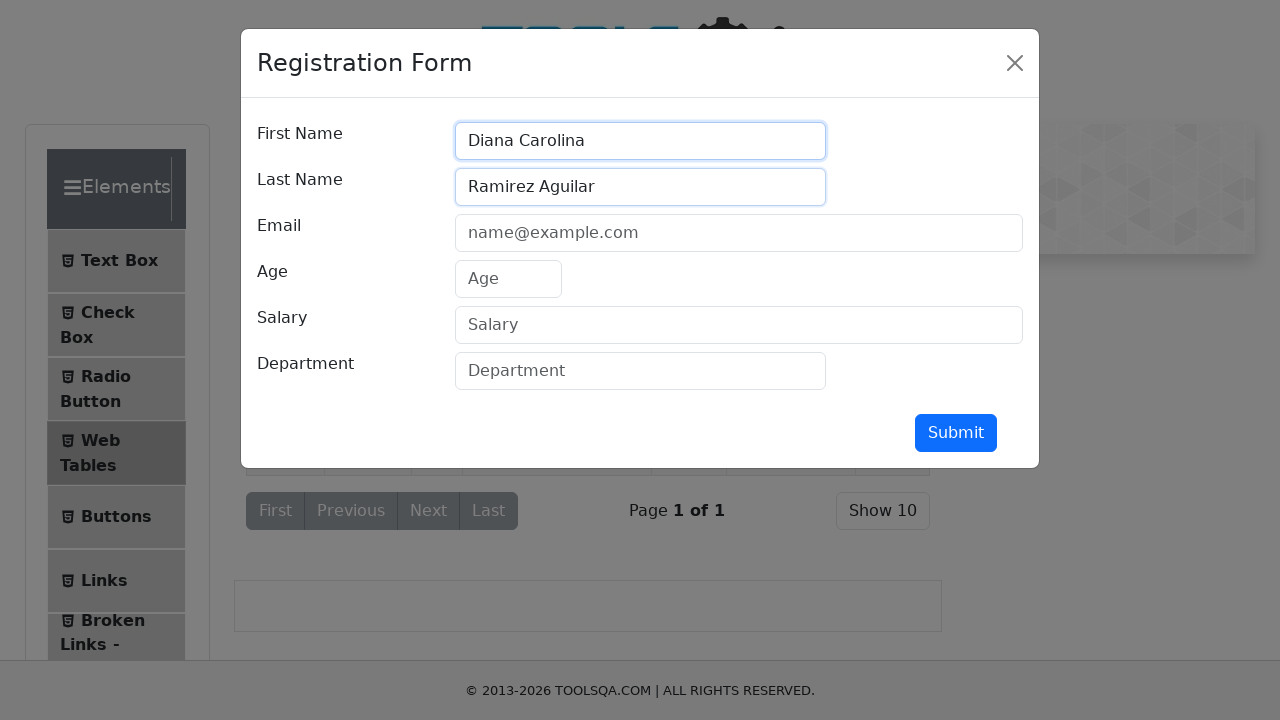

Filled Email field with 'diramirez@ucatolica.ac.cr' on #userEmail
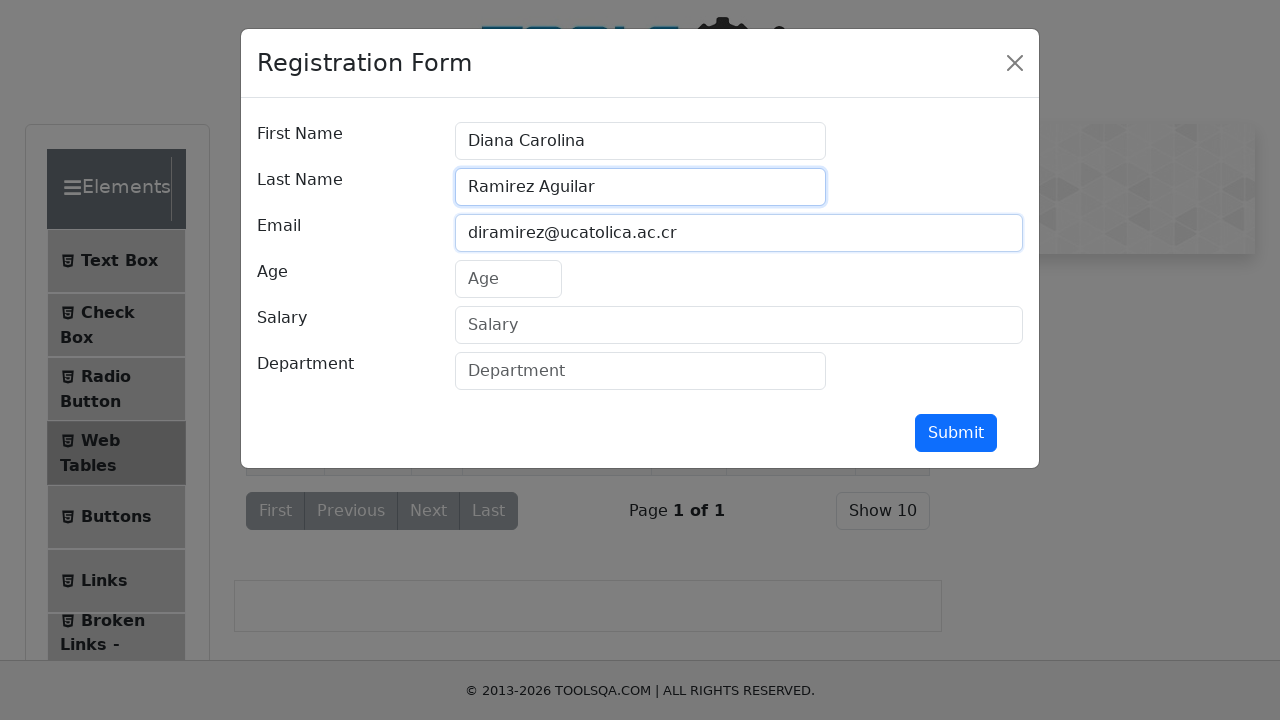

Filled Age field with '24' on #age
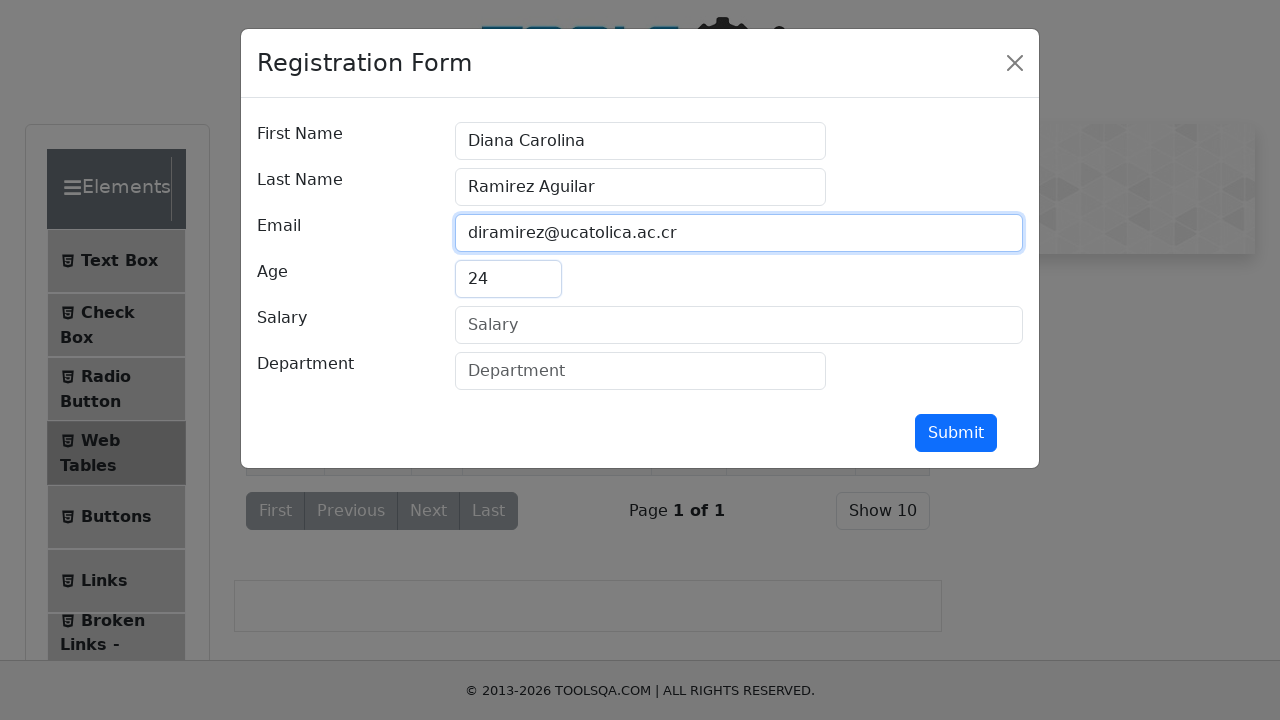

Filled Salary field with '3000000' on #salary
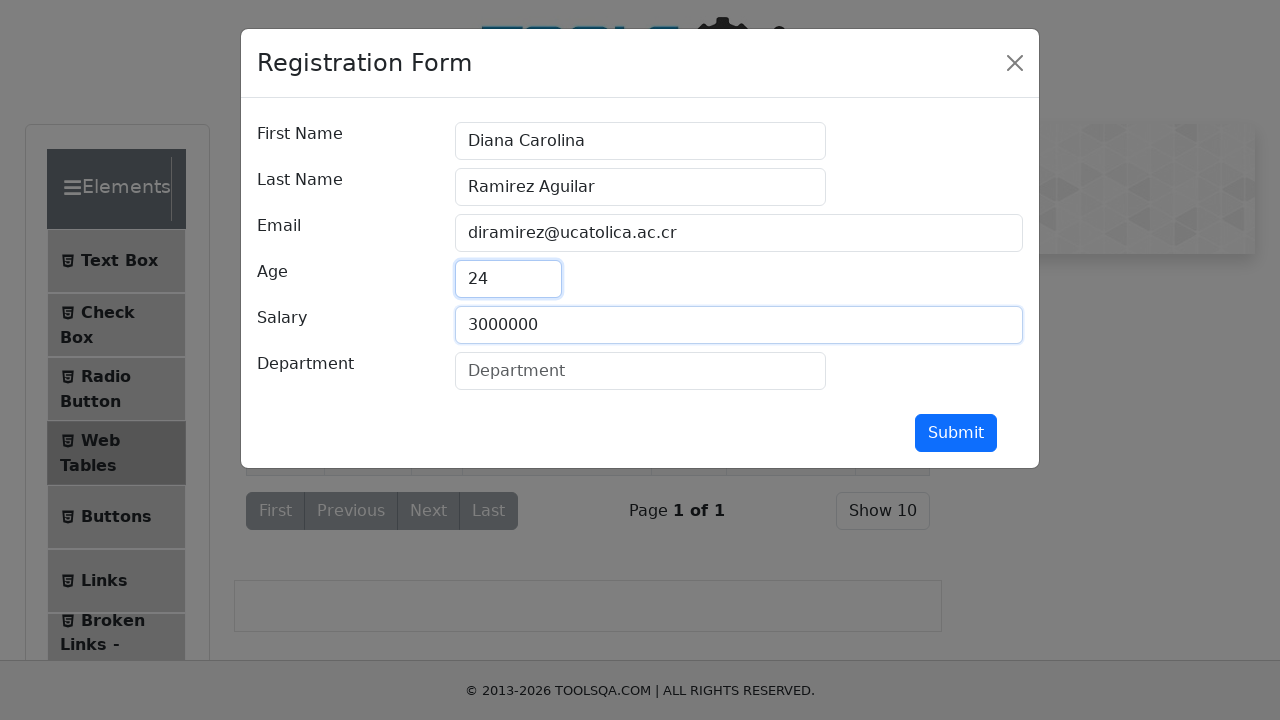

Filled Department field with 'TI' on #department
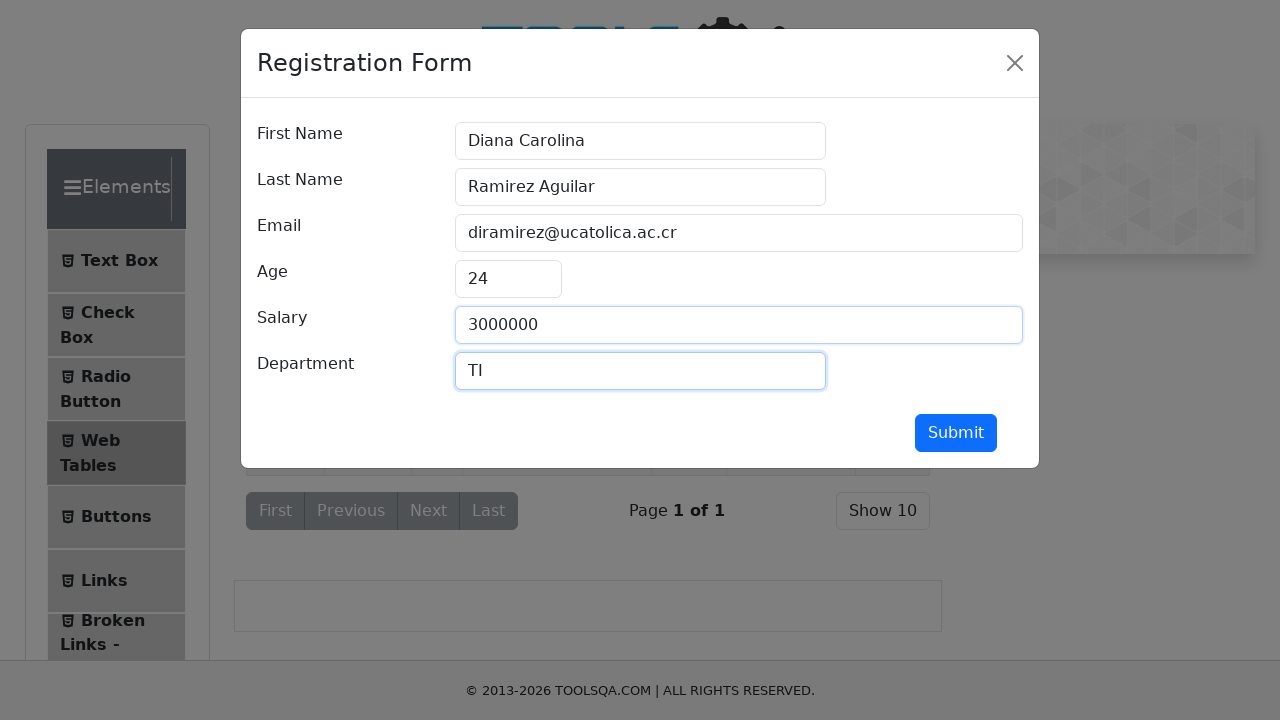

Clicked Submit button to add new record at (956, 433) on #submit
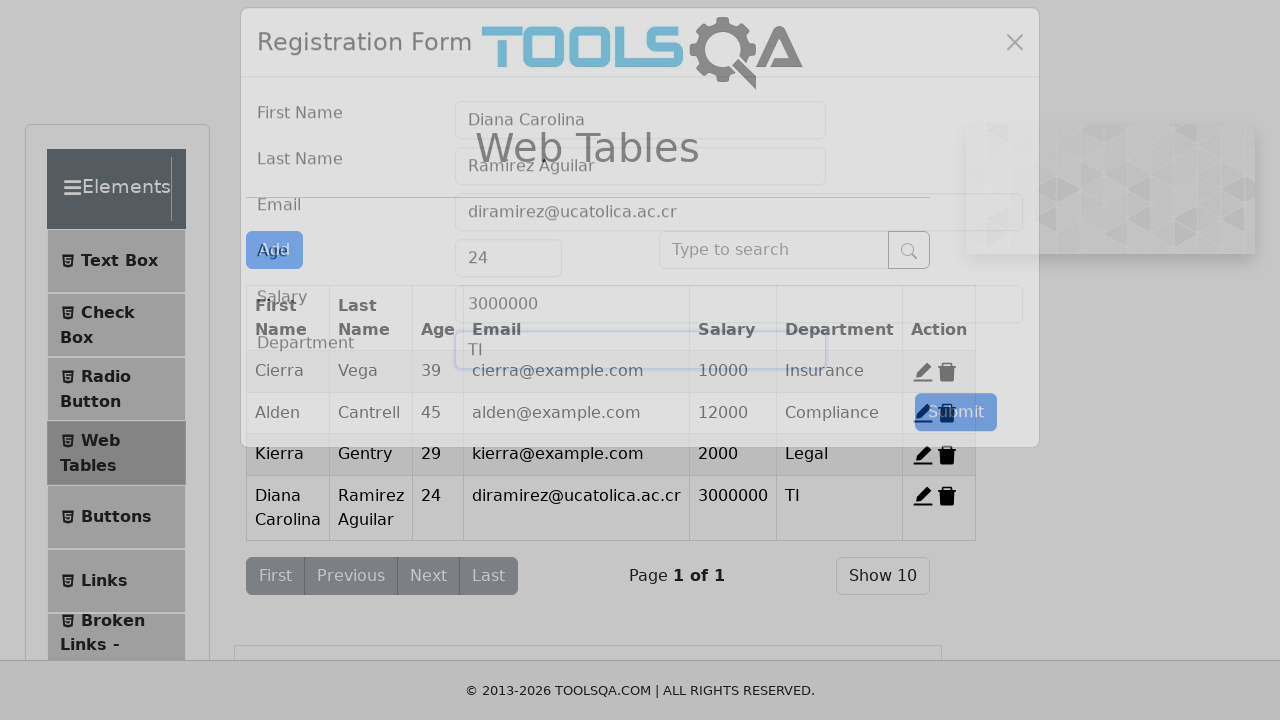

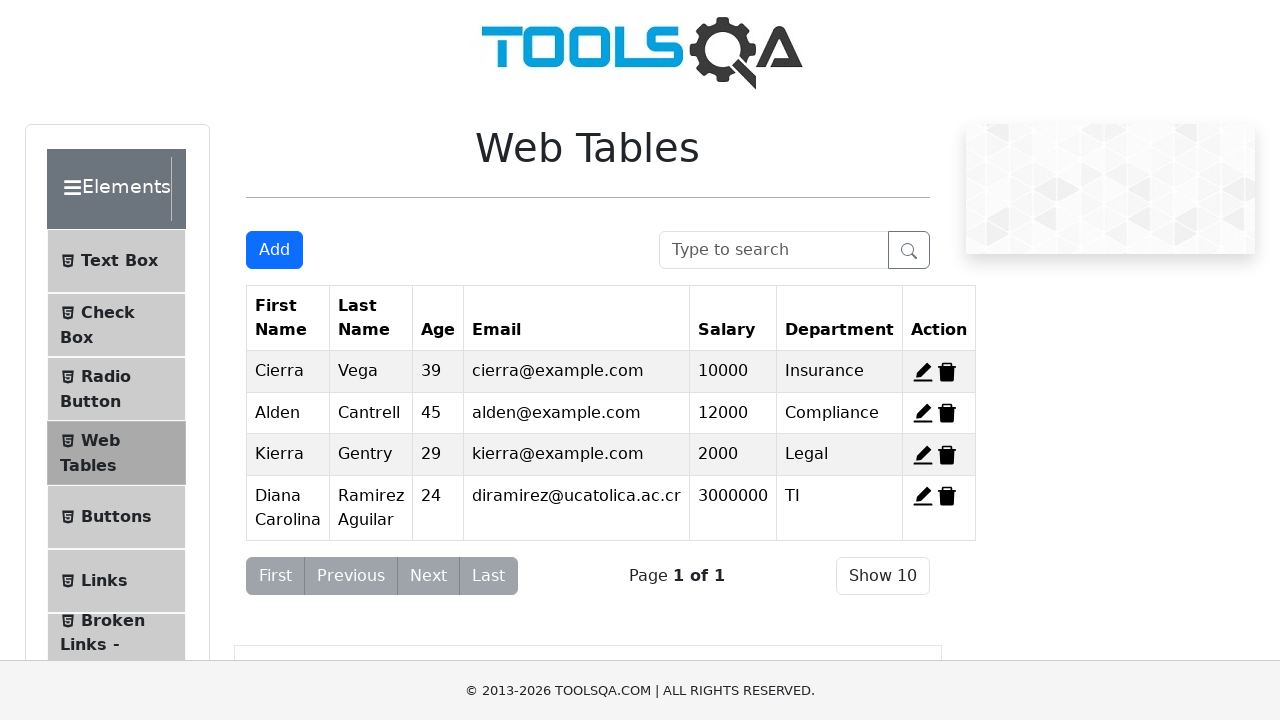